Tests JavaScript prompt alert functionality by triggering a prompt, entering text, and accepting it

Starting URL: https://the-internet.herokuapp.com/javascript_alerts

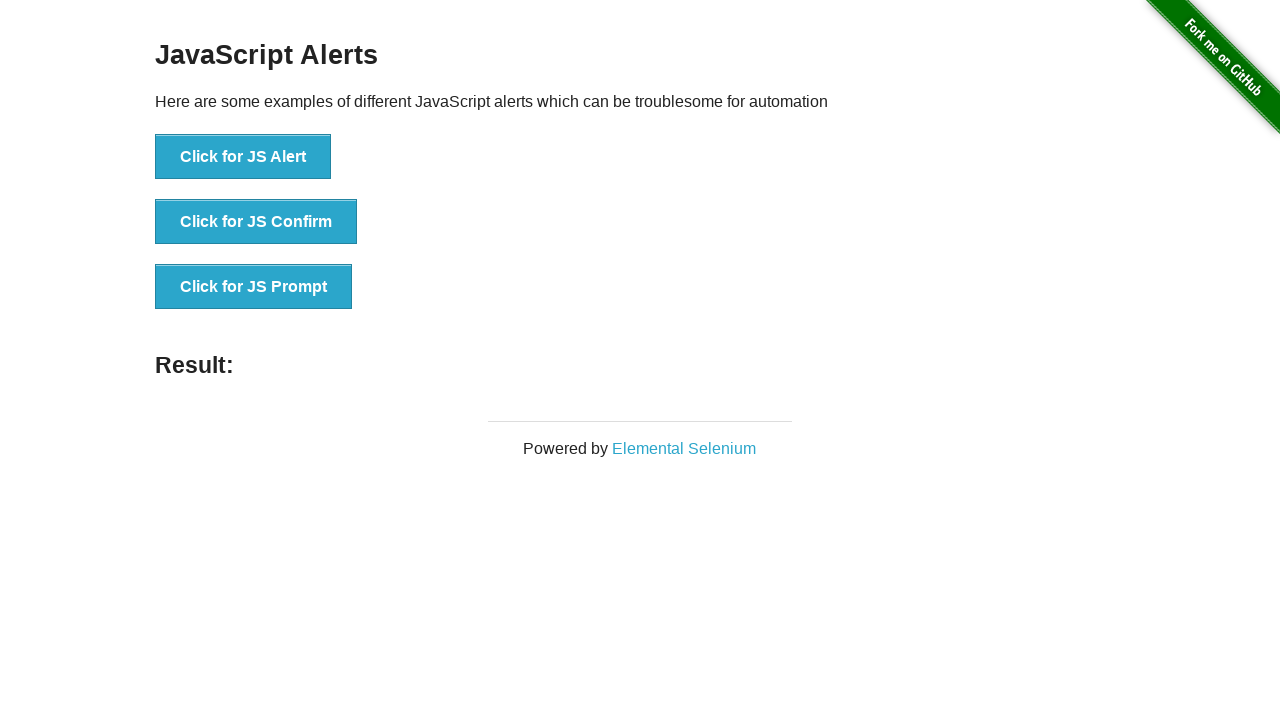

Clicked 'Click for JS Prompt' button to trigger JavaScript prompt dialog at (254, 287) on xpath=//button[text()='Click for JS Prompt']
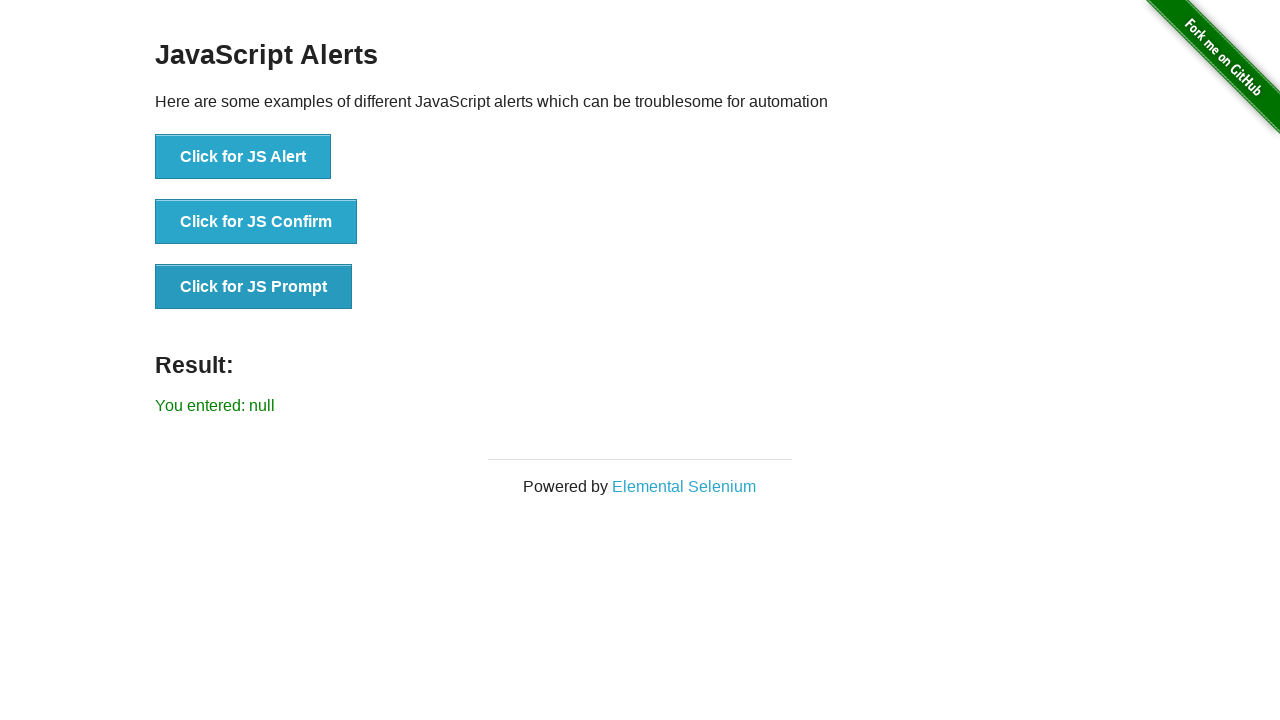

Set up dialog handler to accept prompt with text 'Welcome'
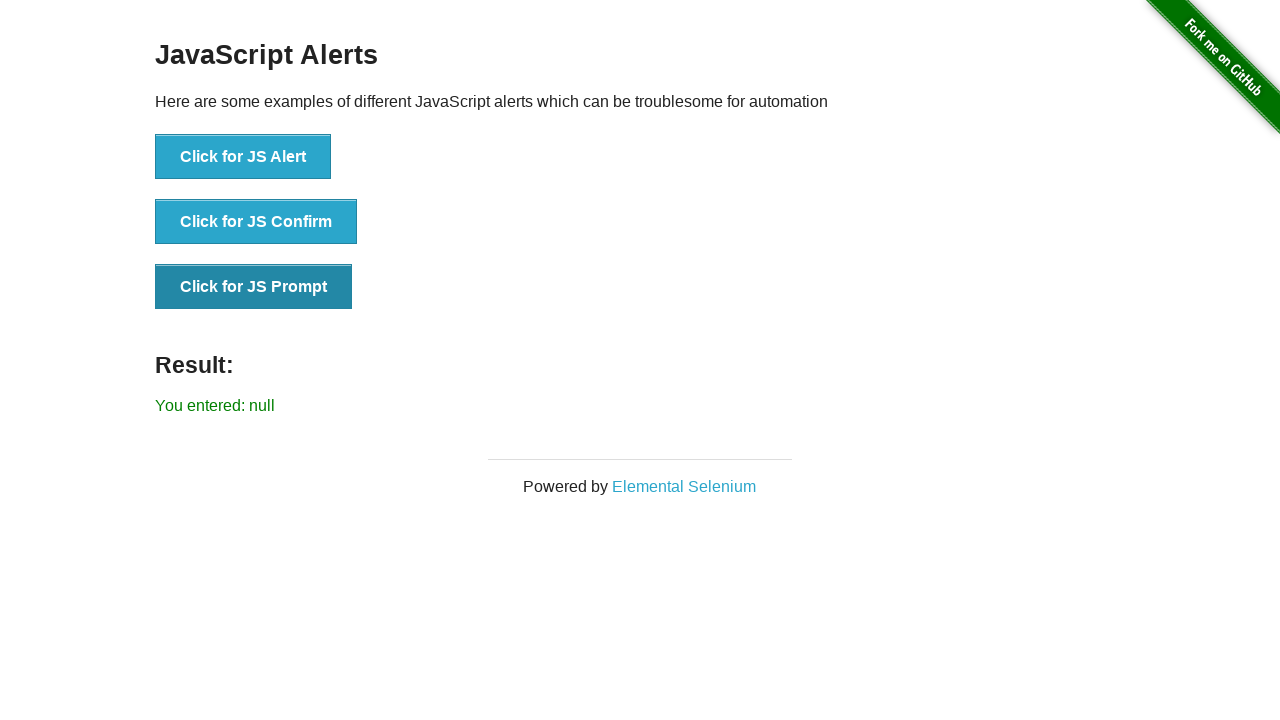

Result element appeared after accepting the prompt
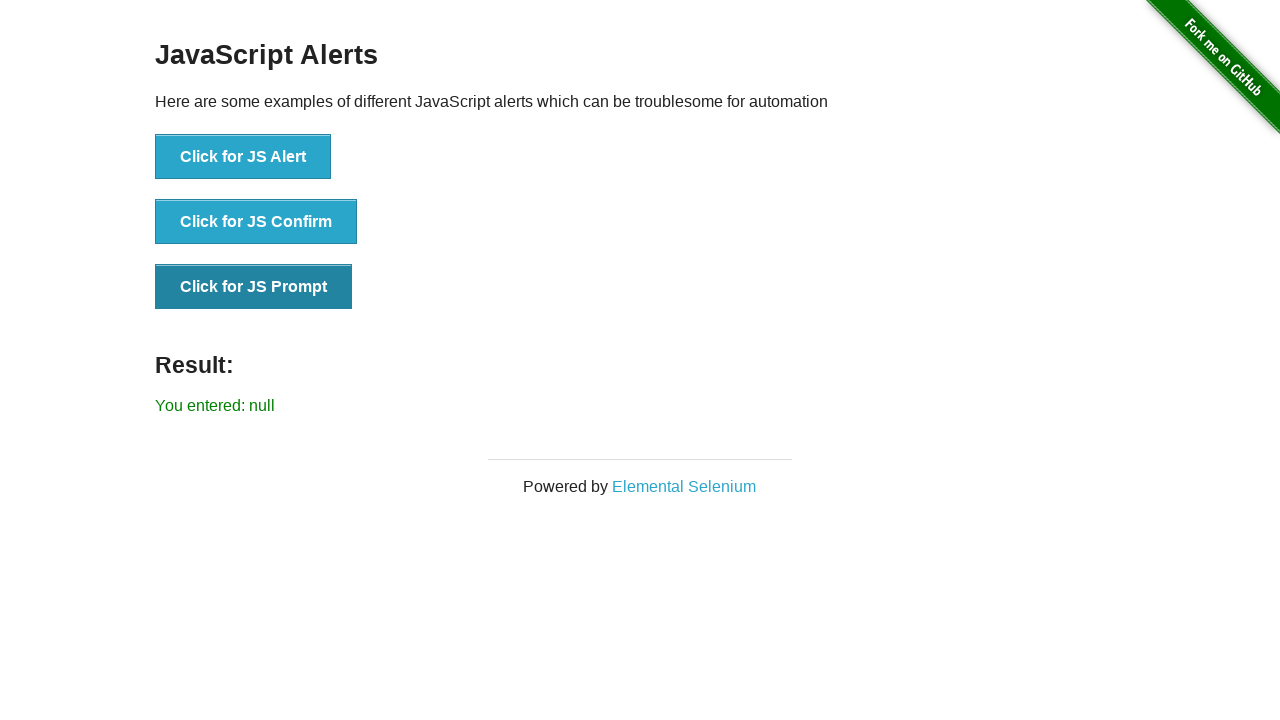

Extracted result text: 'You entered: null'
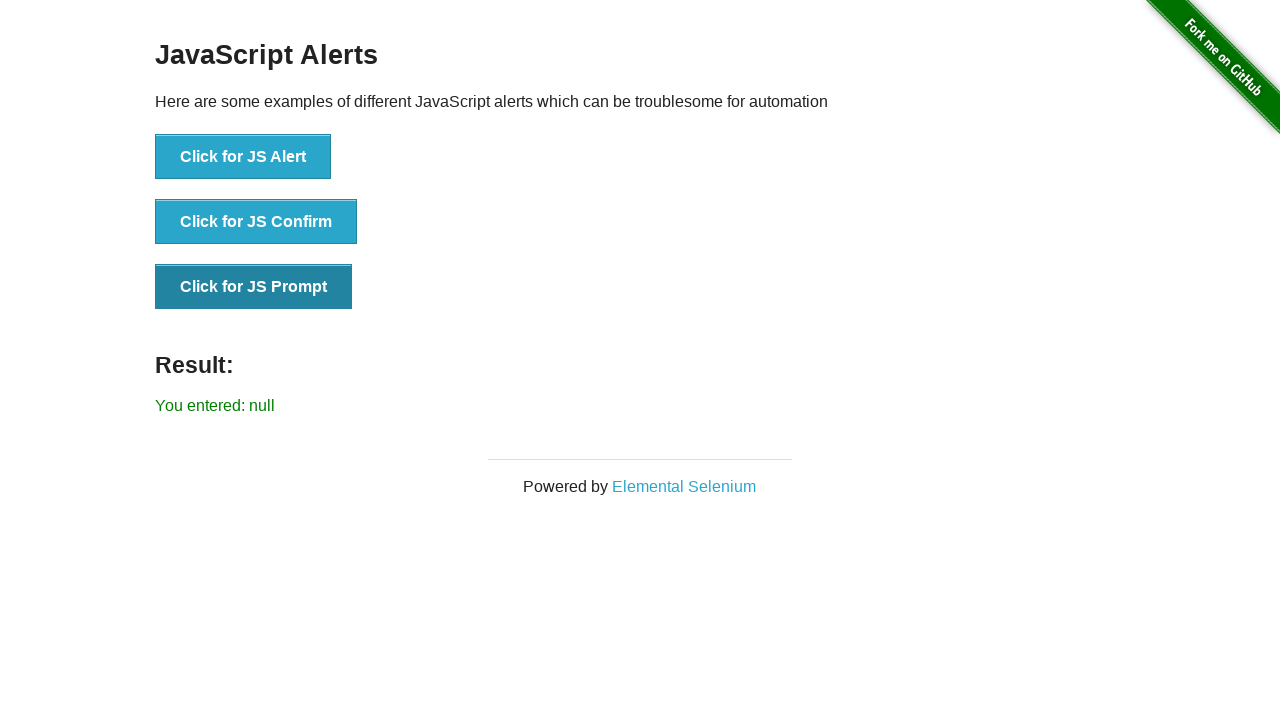

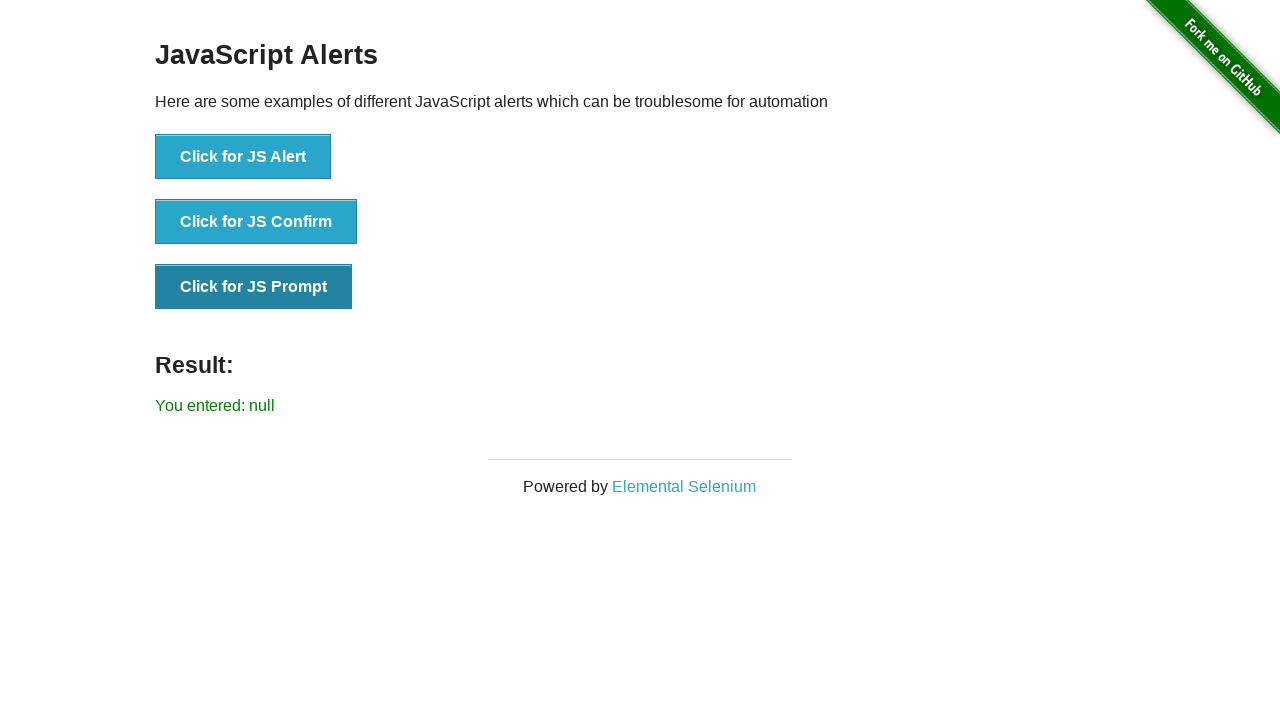